Tests JavaScript alert dialog handling by clicking a button that triggers an alert and accepting it

Starting URL: https://the-internet.herokuapp.com/javascript_alerts

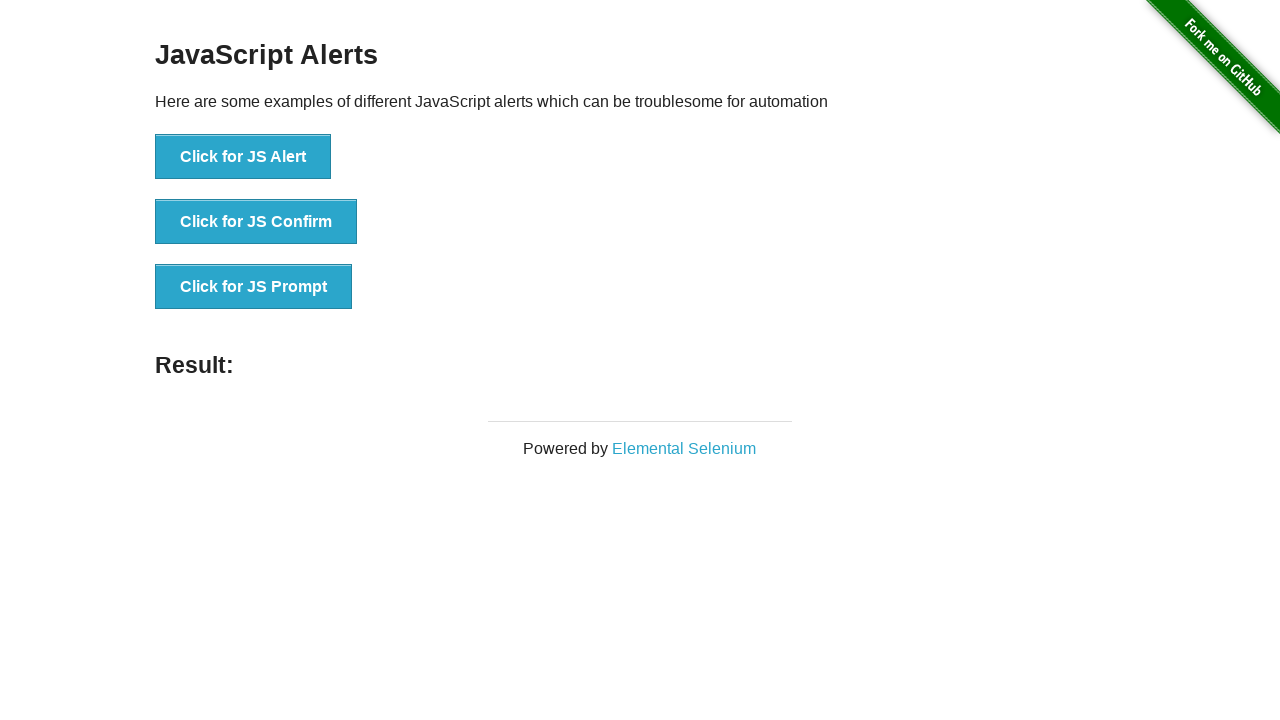

Set up dialog handler to automatically accept alerts
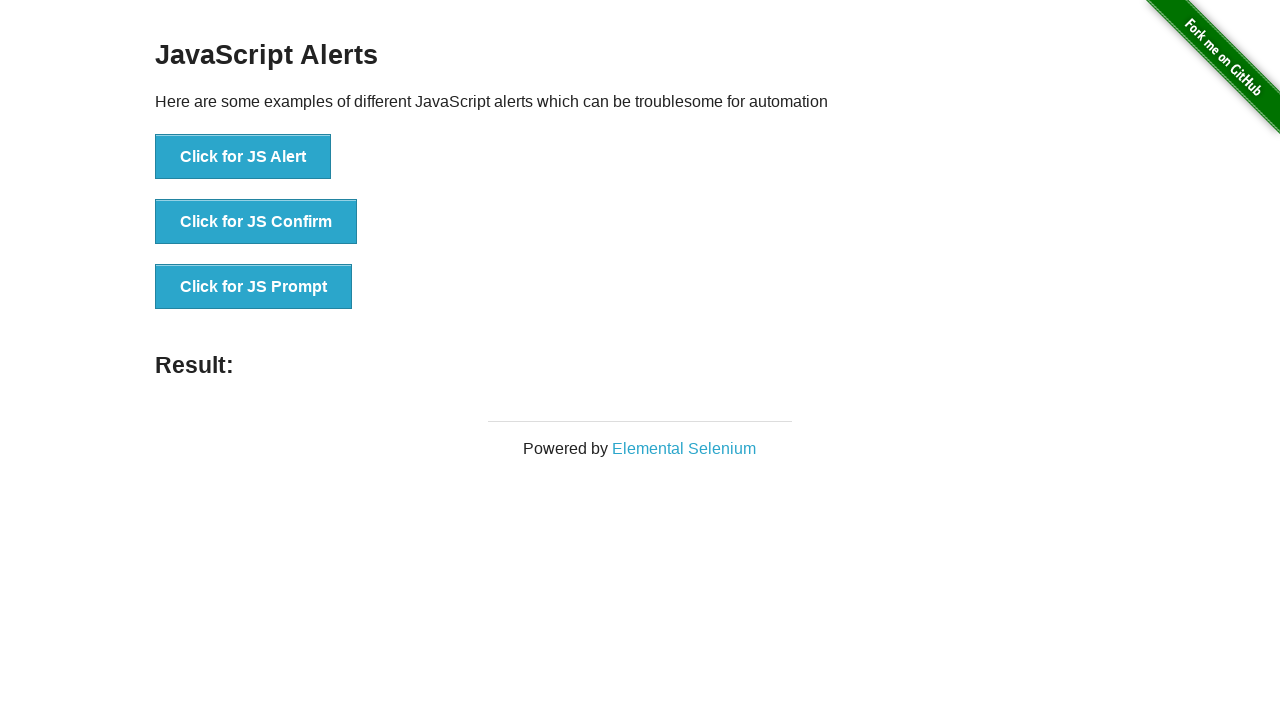

Clicked button to trigger JavaScript alert dialog at (243, 157) on text=Click for JS Alert
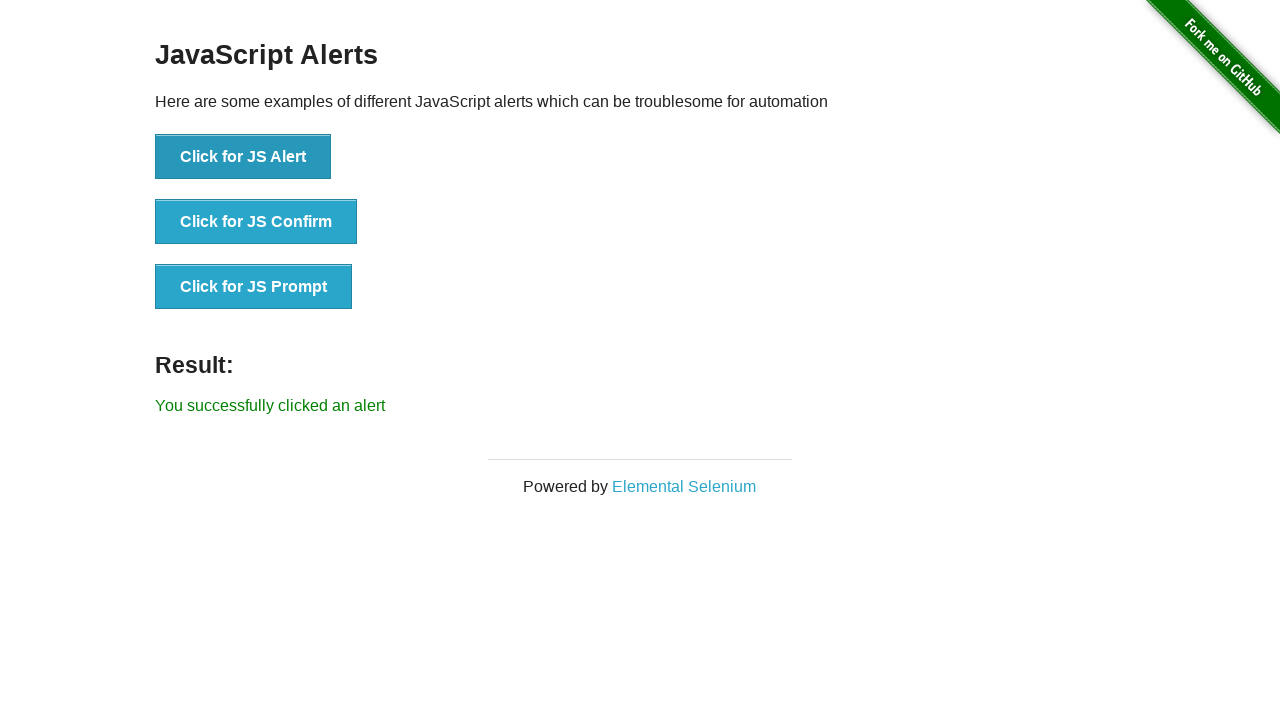

Waited 500ms for alert dialog to be processed
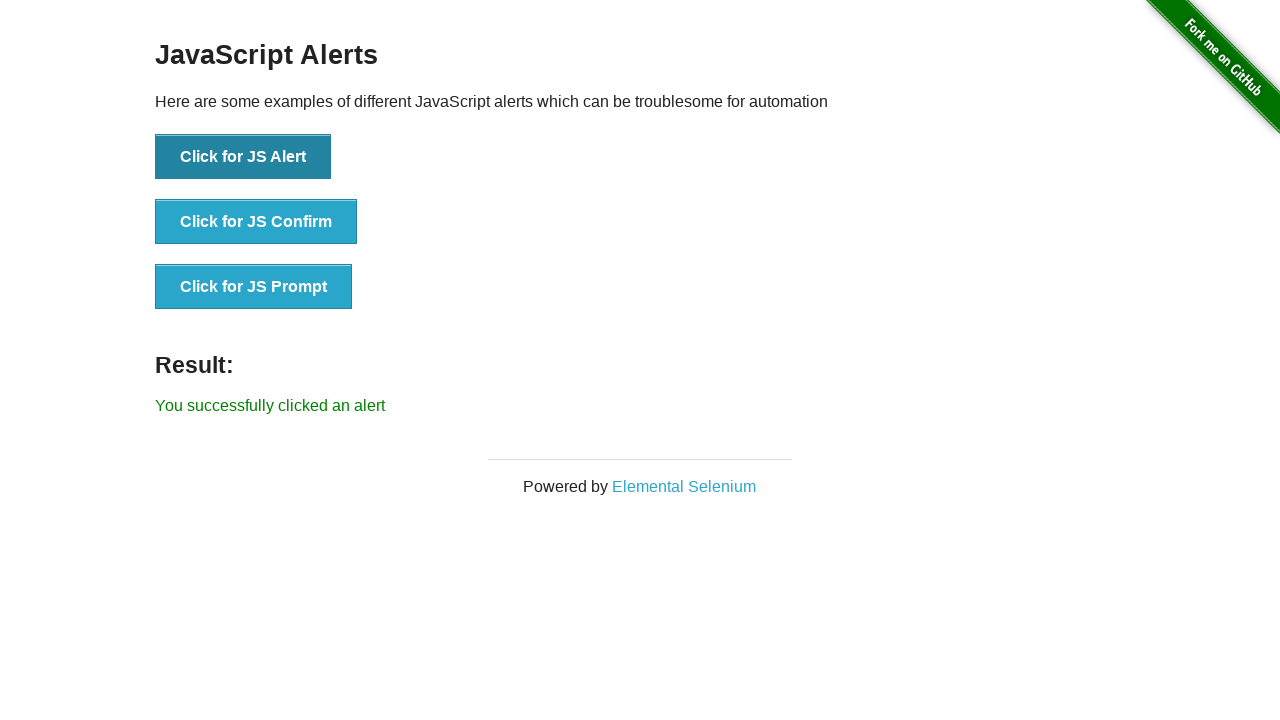

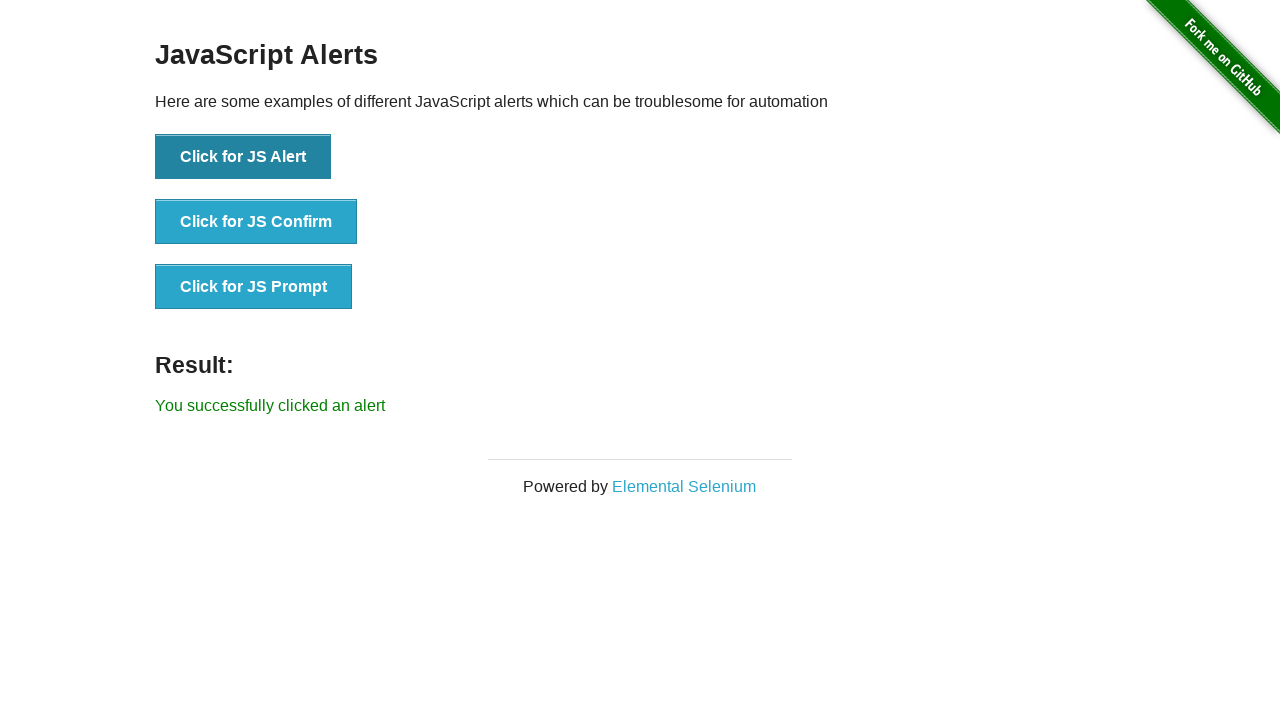